Tests radio button functionality by selecting the third radio button and verifying it is selected on an automation practice page.

Starting URL: https://rahulshettyacademy.com/AutomationPractice/

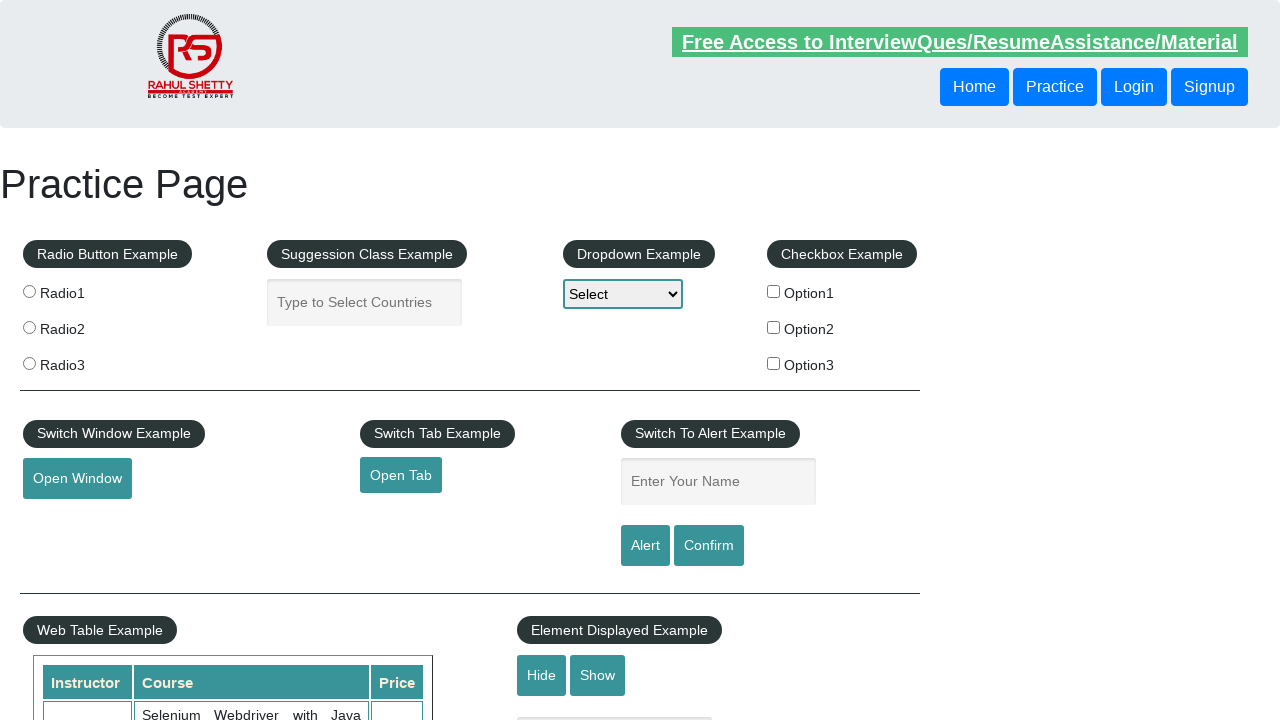

Located all radio button elements on the page
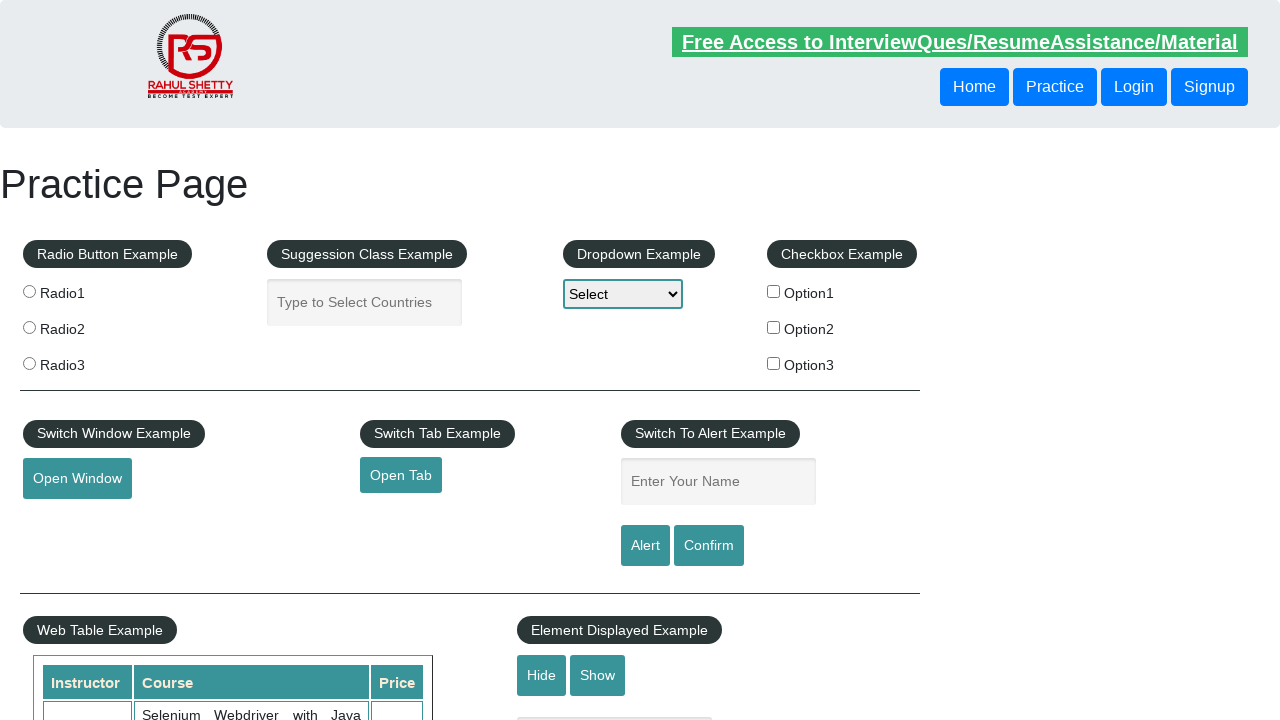

Clicked the third radio button at (29, 363) on input[type='radio'] >> nth=2
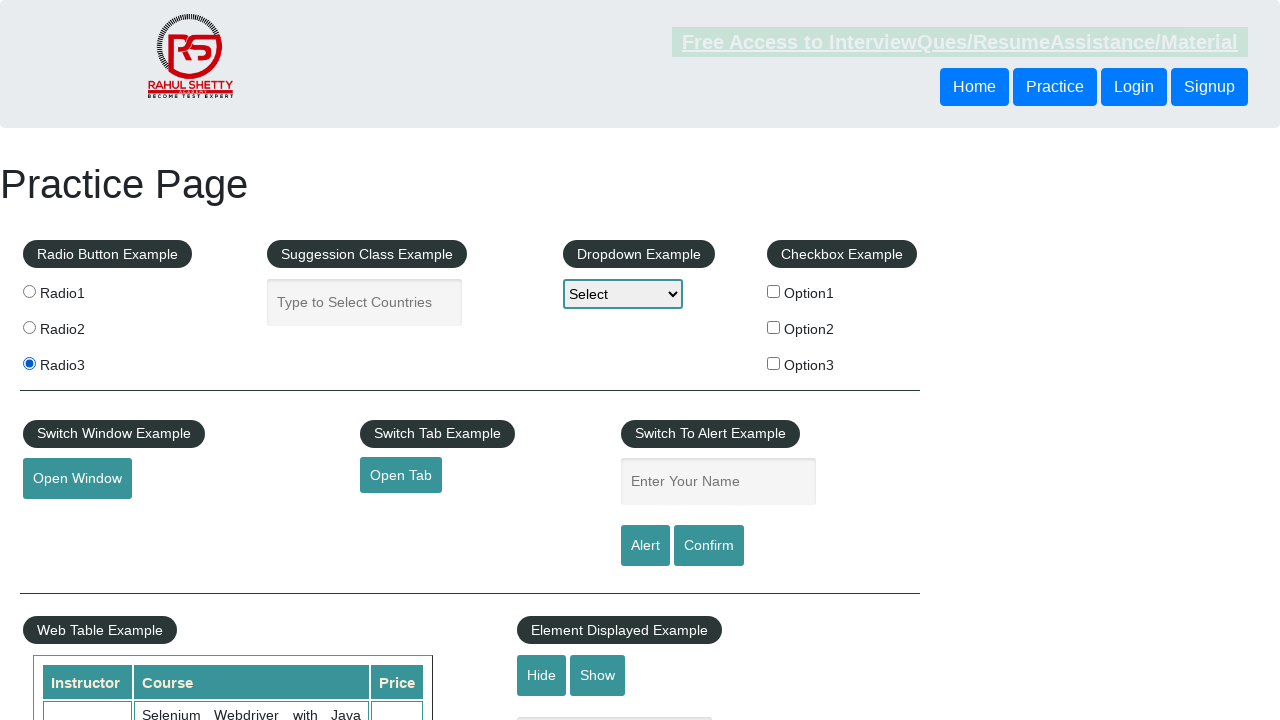

Verified that the third radio button is selected
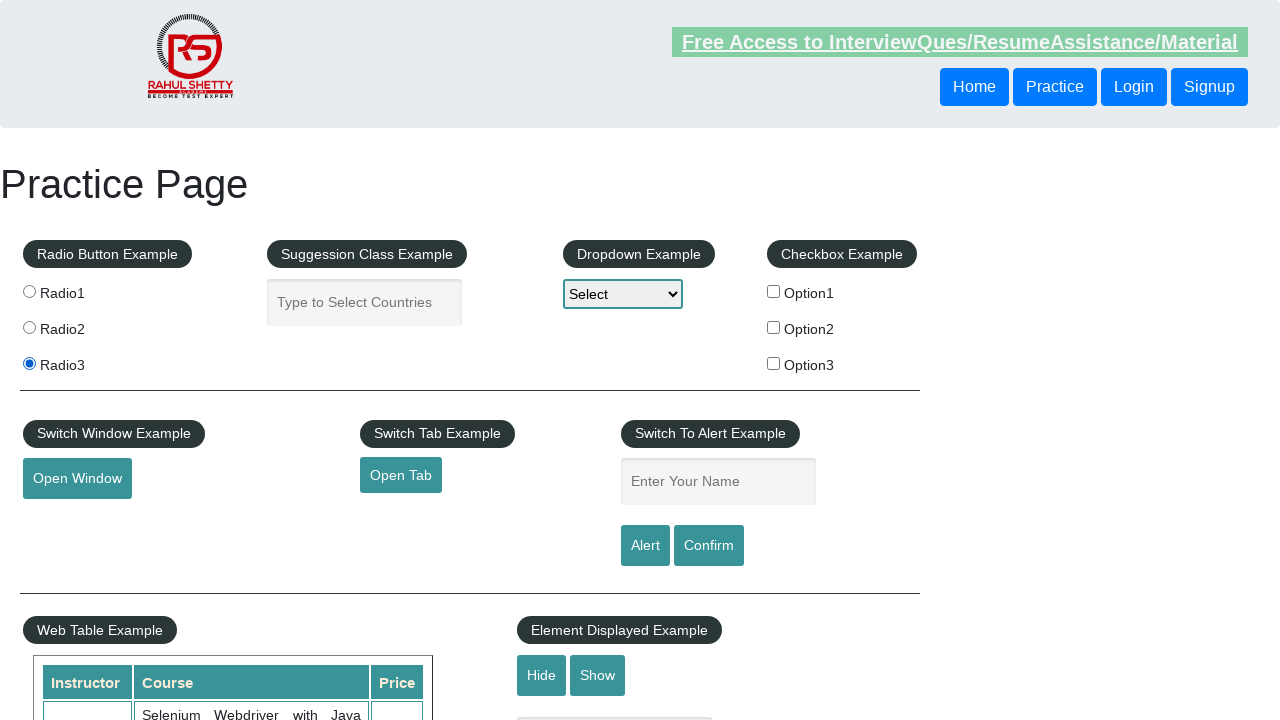

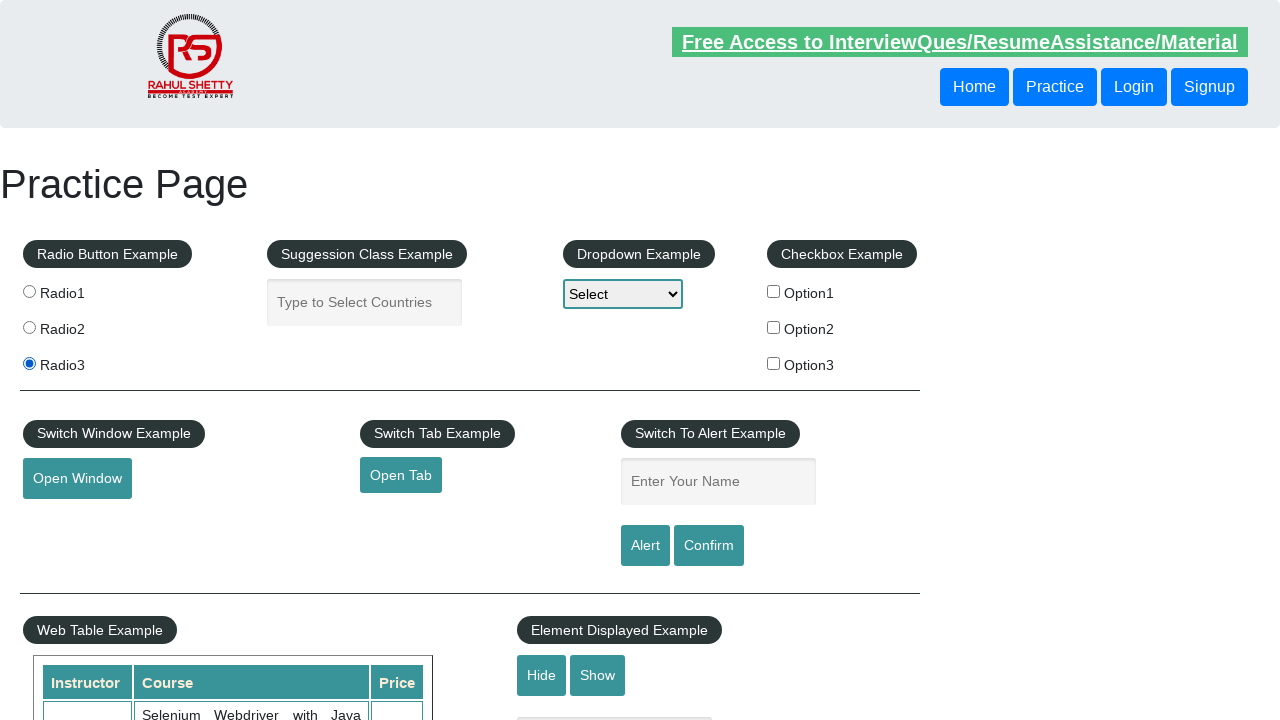